Tests page refresh by navigating to the current URL - navigates to another site, goes back, forward, then refreshes by re-navigating to current URL

Starting URL: https://demoqa.com/automation-practice-form

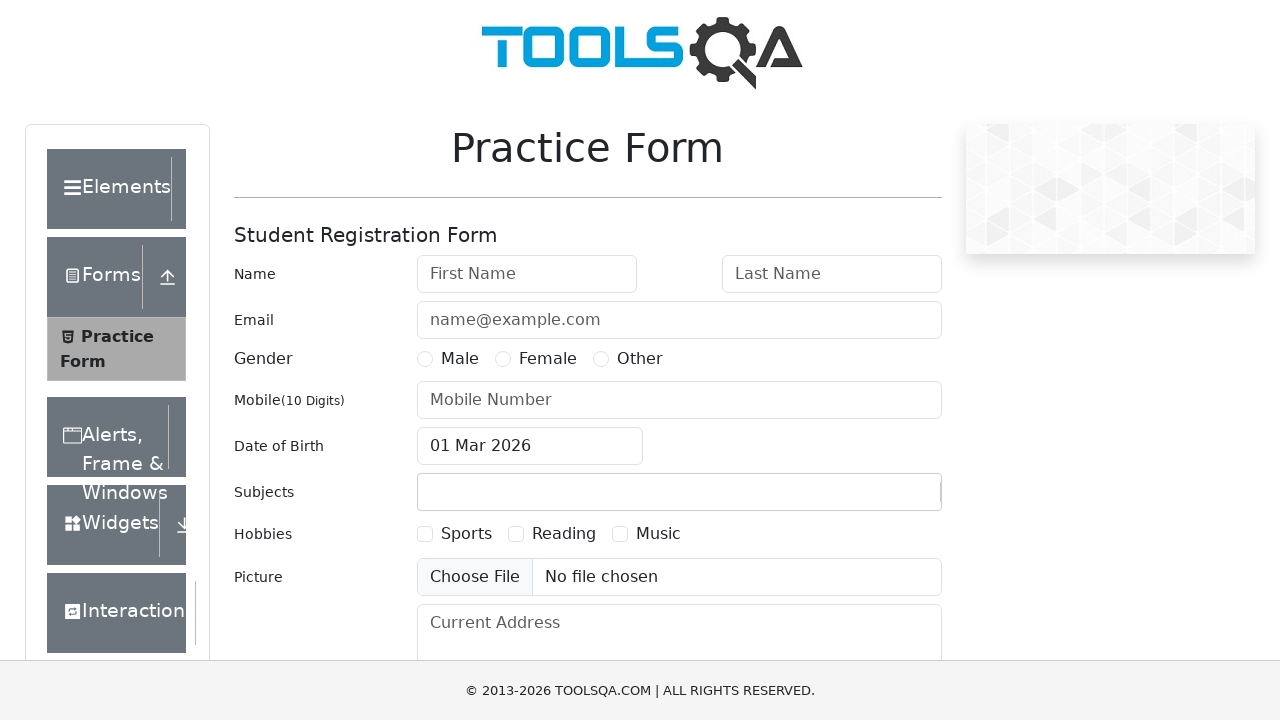

Navigated to omayo.blogspot.com
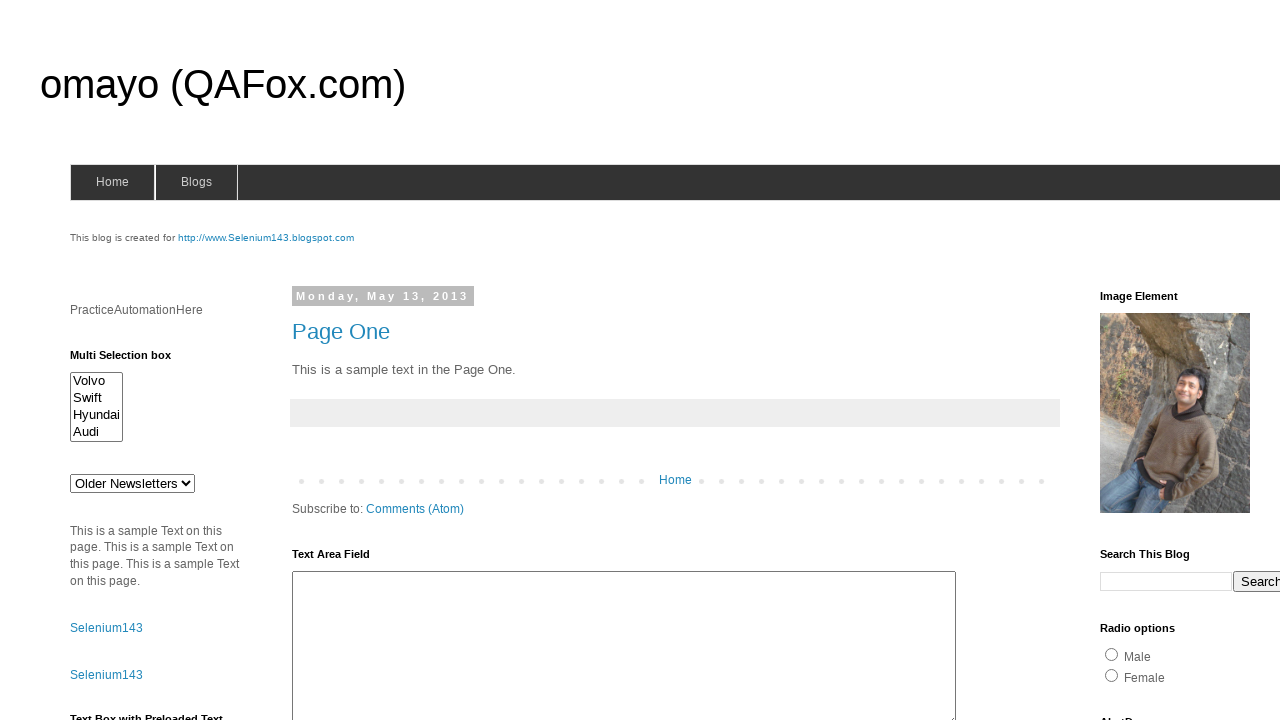

Navigated back to previous page (demoqa.com/automation-practice-form)
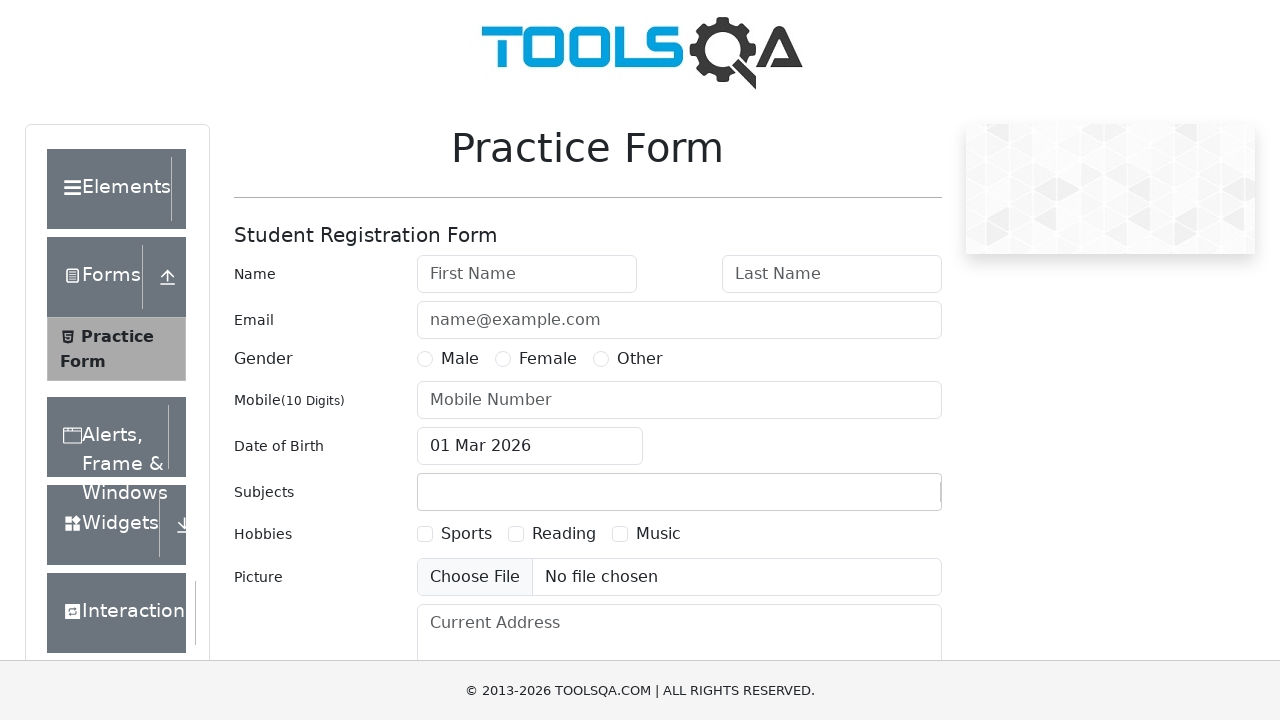

Navigated forward to omayo.blogspot.com
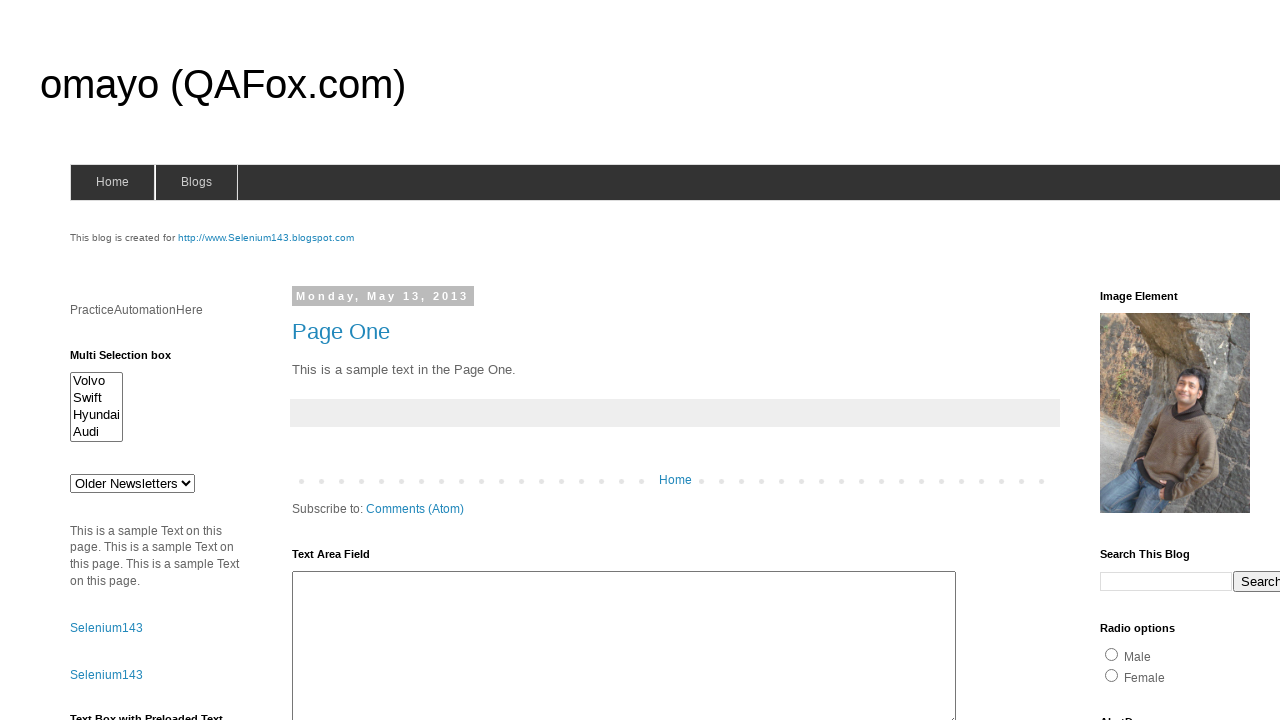

Refreshed page by navigating to current URL
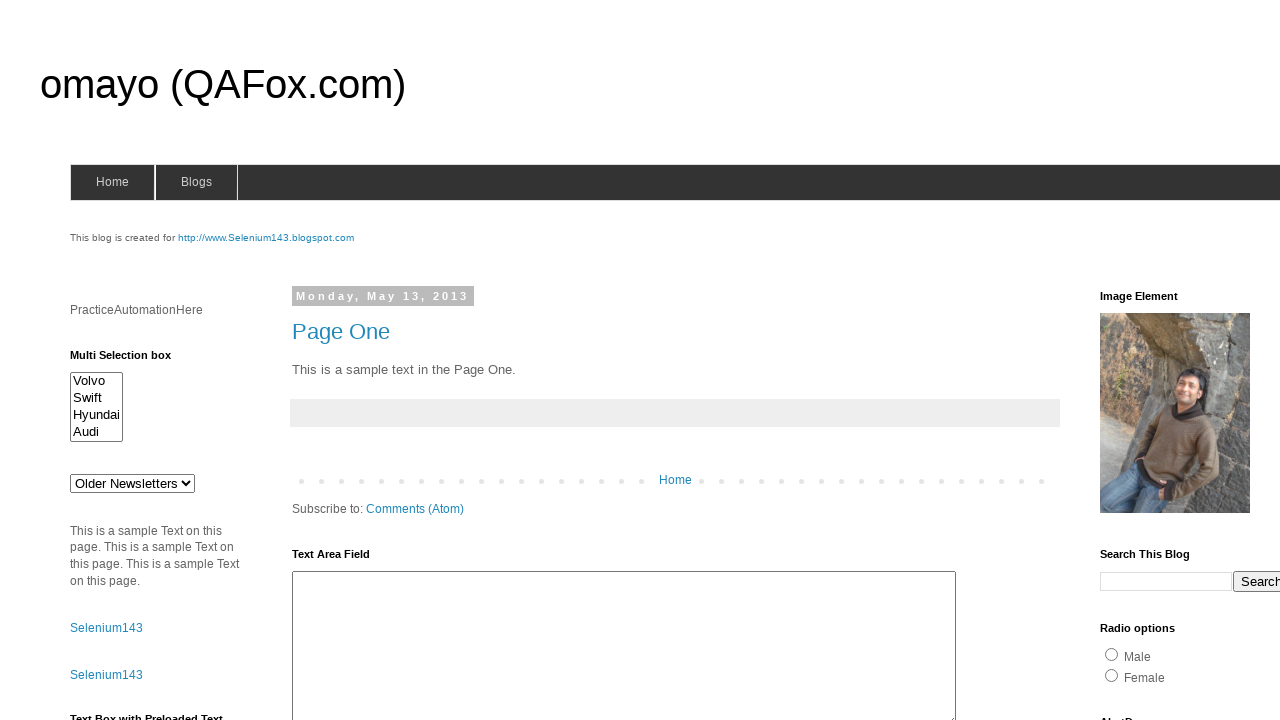

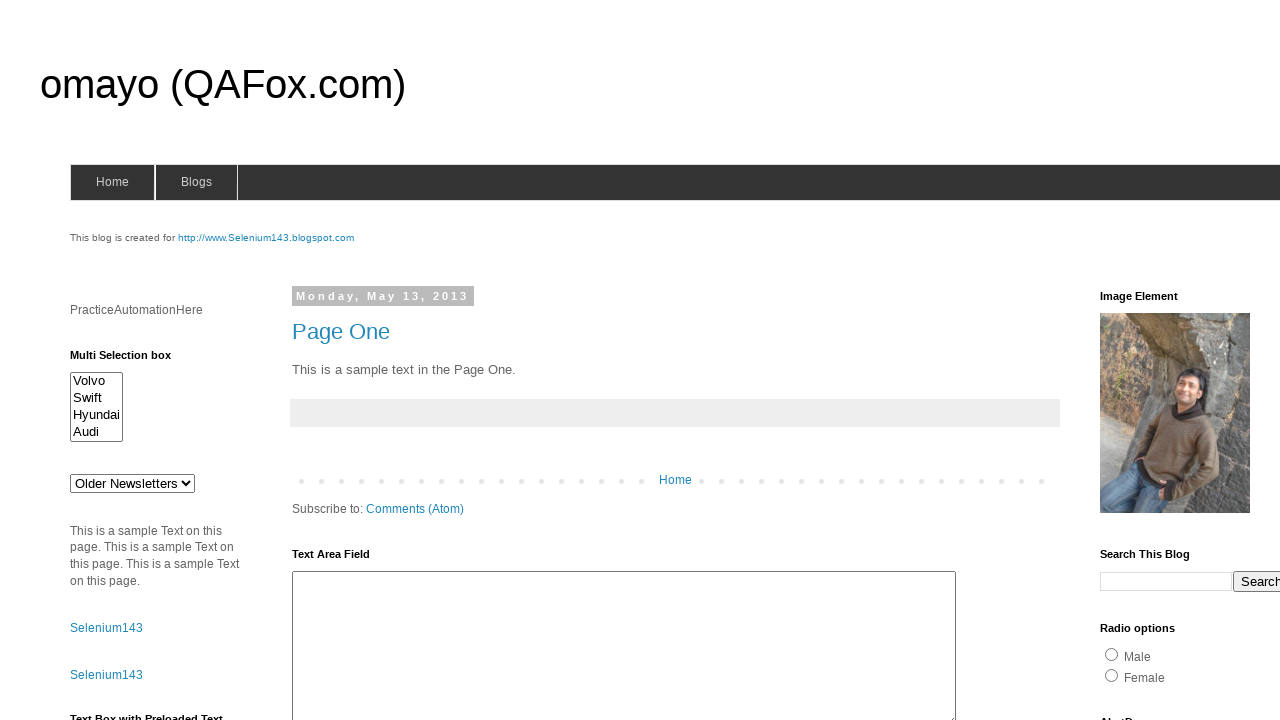